Tests notification messages by clicking the link three times and observing the different messages that appear

Starting URL: https://the-internet.herokuapp.com/notification_message_rendered

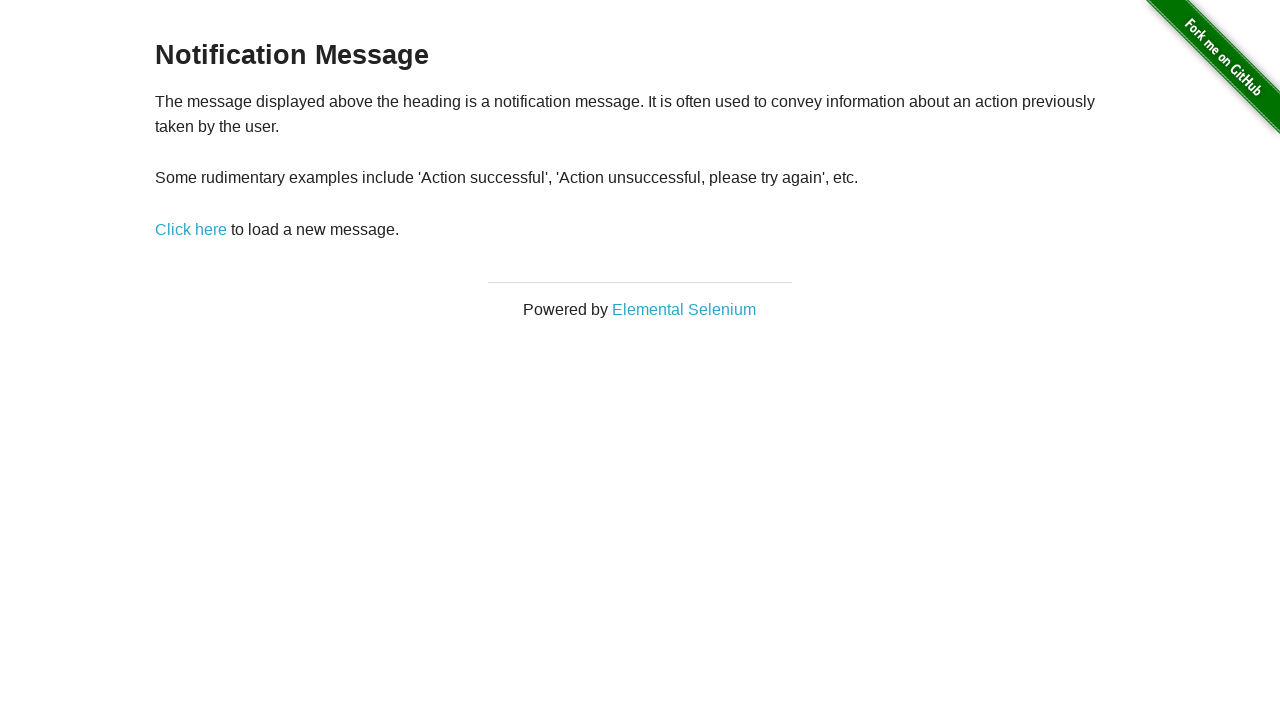

Clicked 'Click here' link (iteration 1/3) at (191, 229) on text=Click here
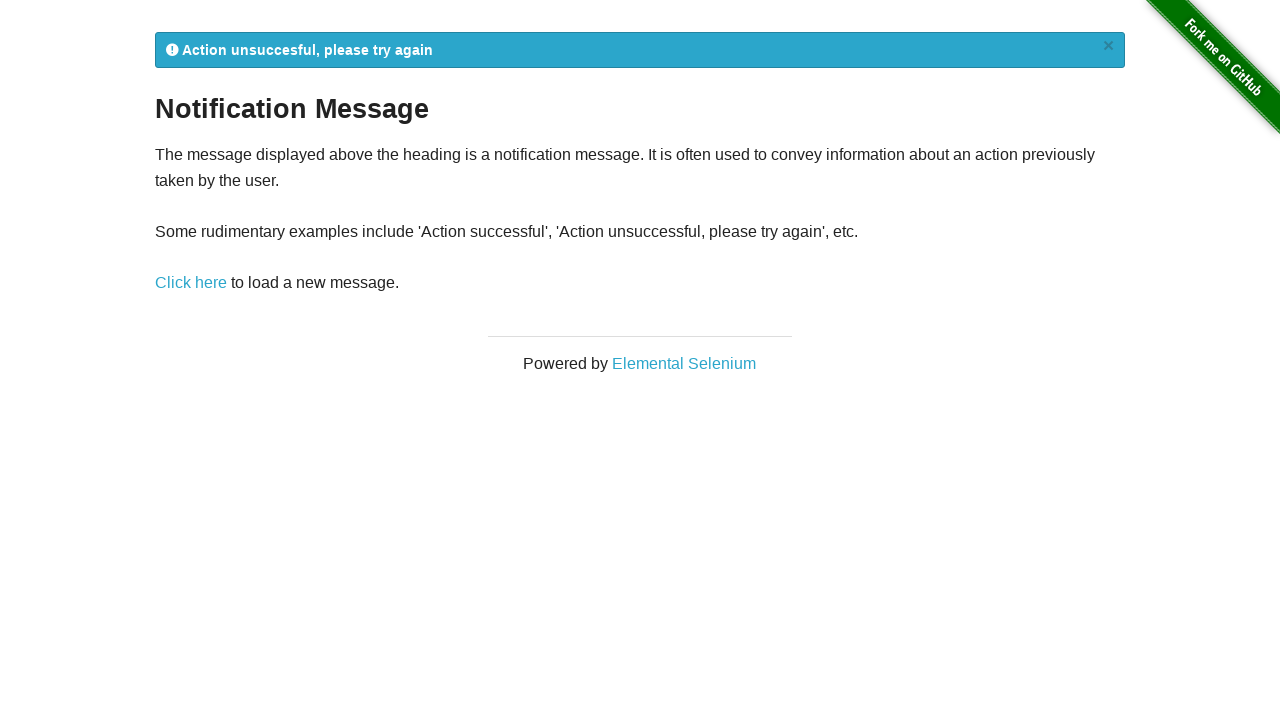

Notification message flash element loaded
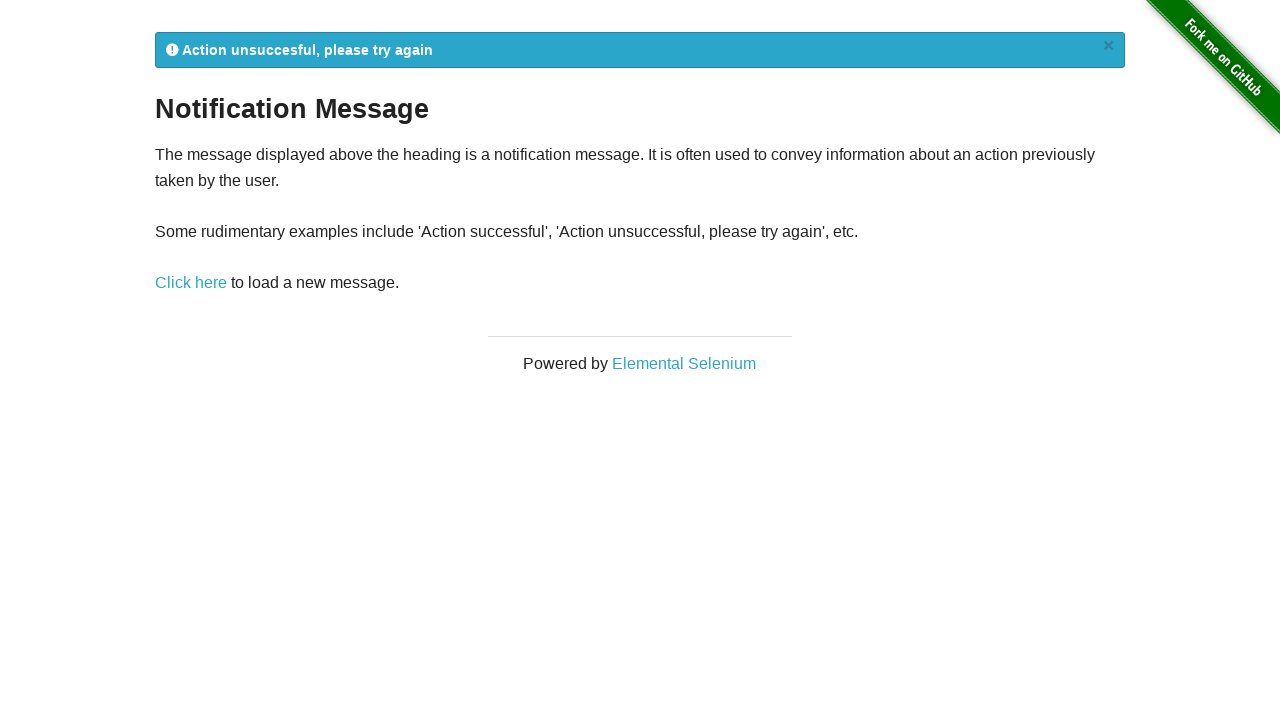

Retrieved flash message text: ' Action unsuccesful, please try again
×'
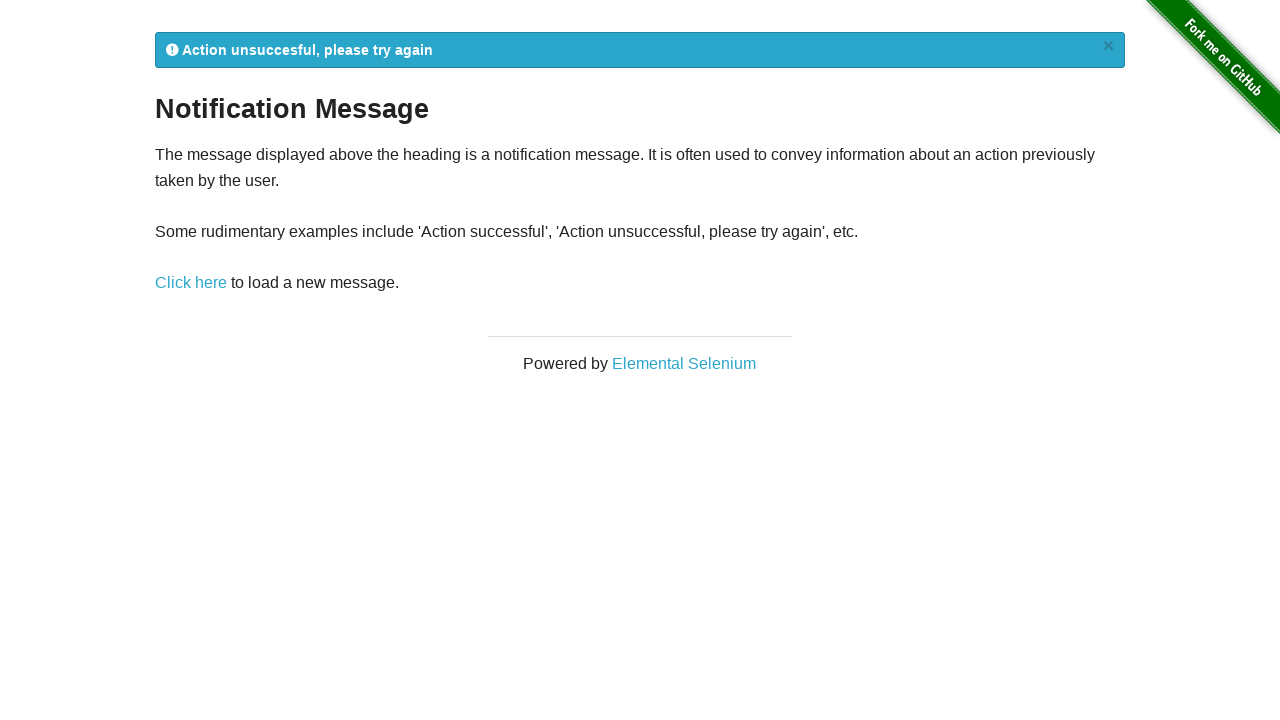

Clicked 'Click here' link (iteration 2/3) at (191, 283) on text=Click here
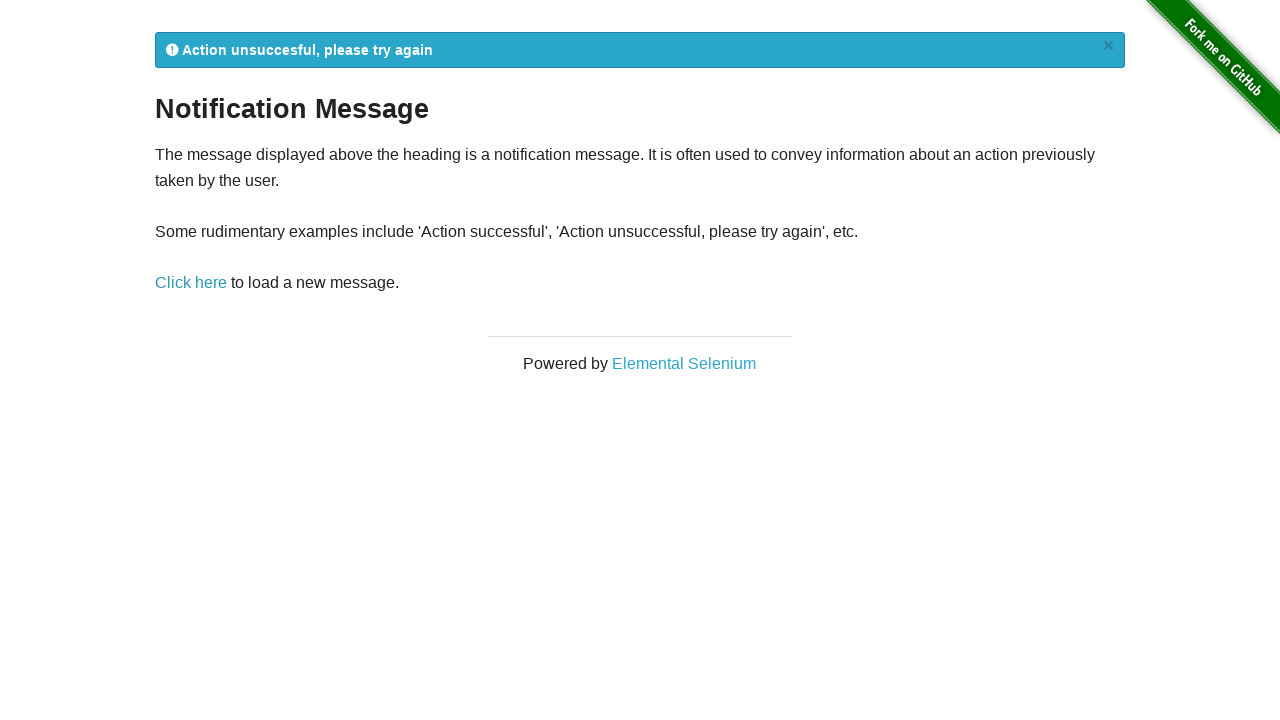

Notification message flash element loaded
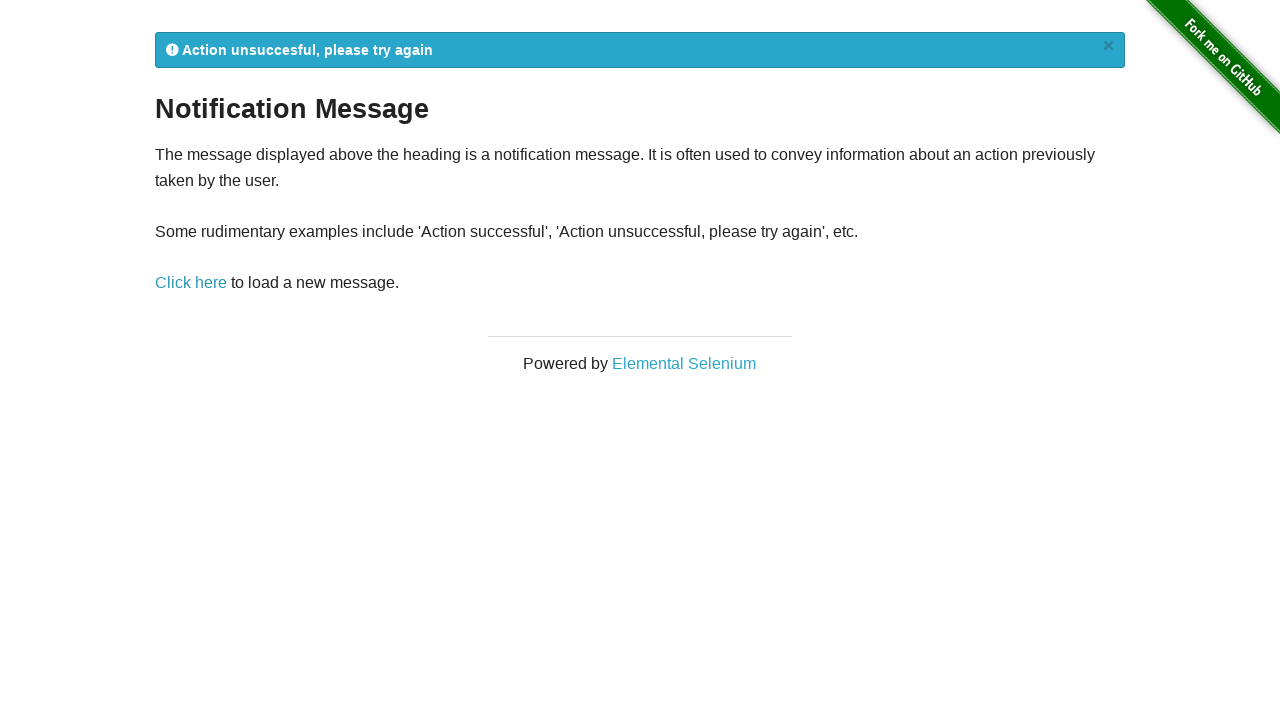

Retrieved flash message text: ' Action unsuccesful, please try again
×'
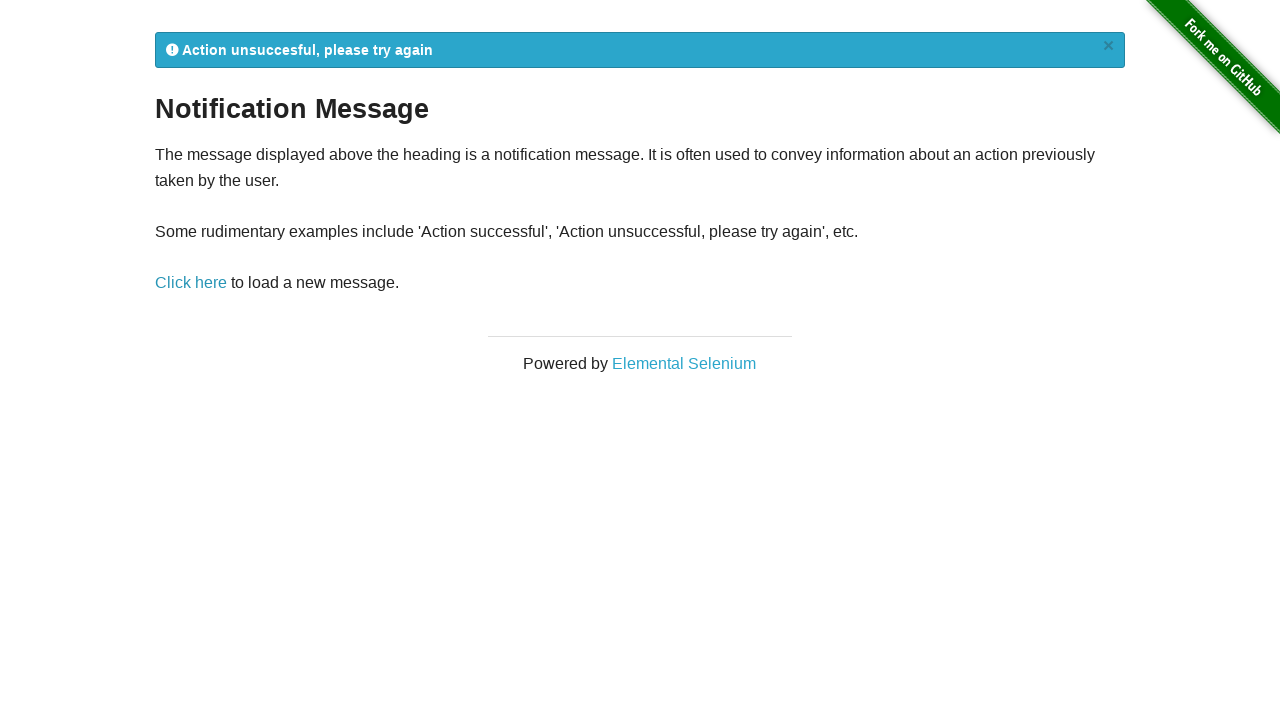

Clicked 'Click here' link (iteration 3/3) at (191, 283) on text=Click here
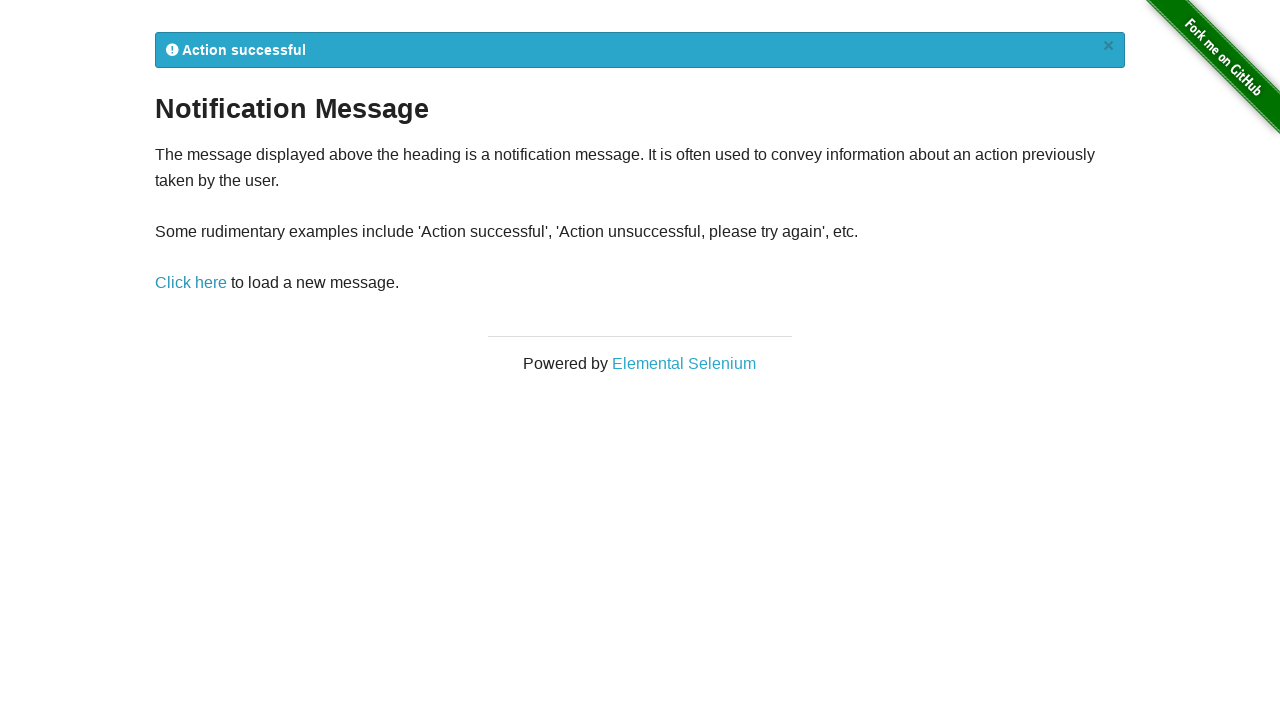

Notification message flash element loaded
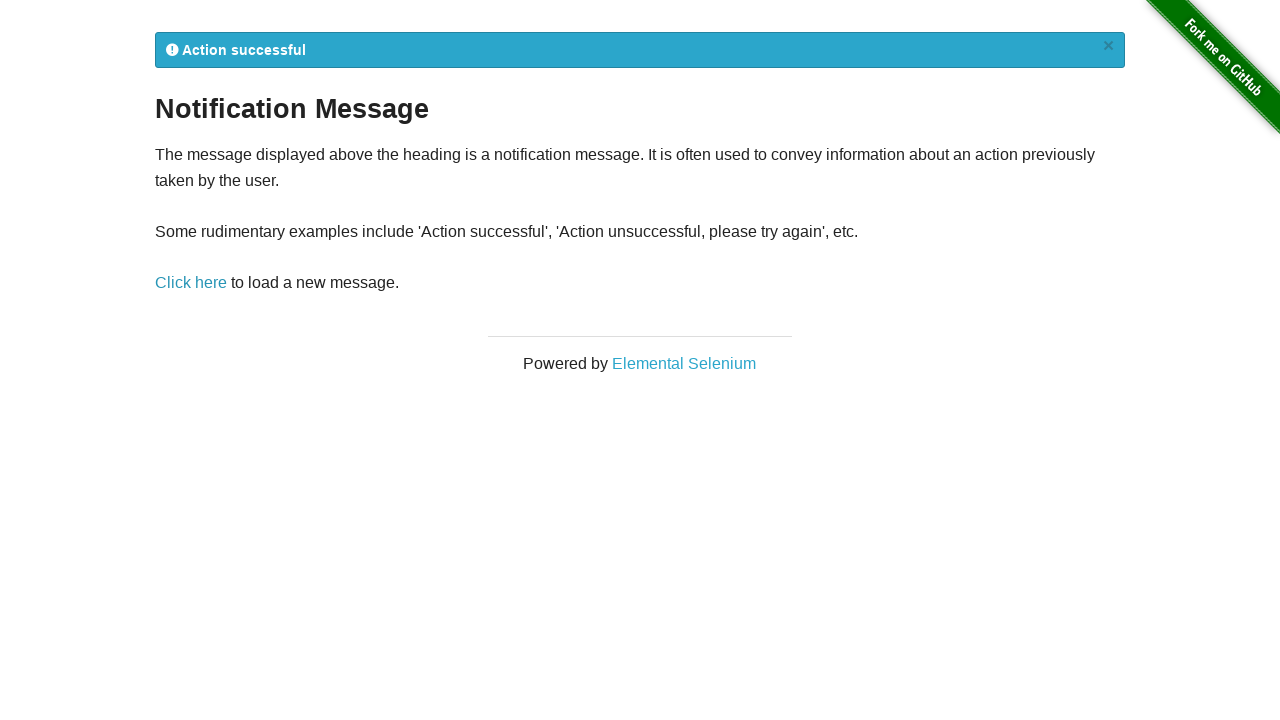

Retrieved flash message text: ' Action successful
×'
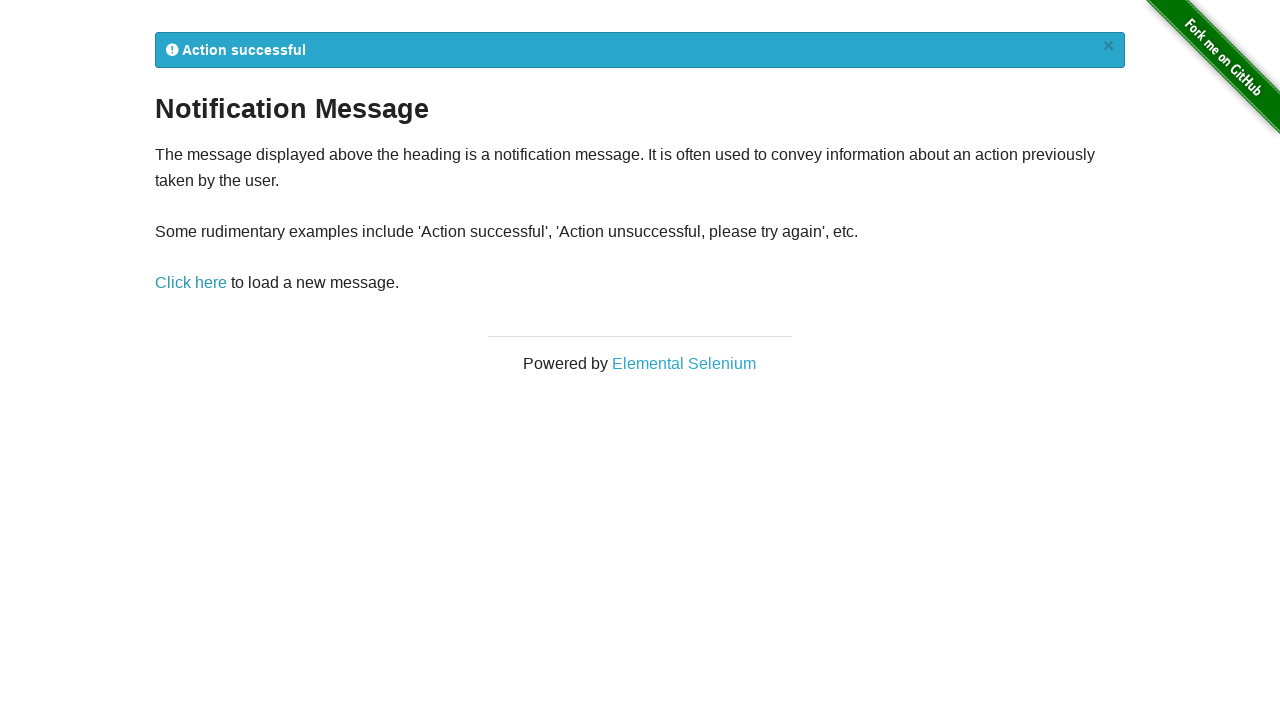

Verified that notification message is visible
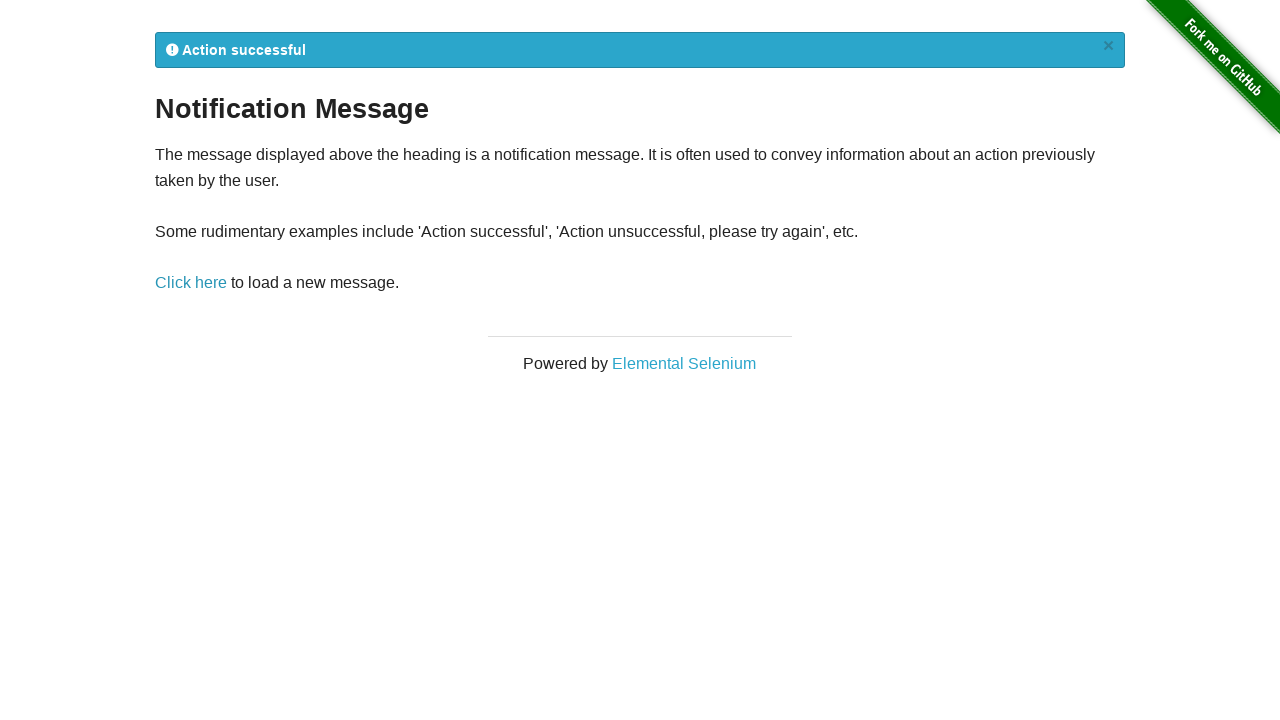

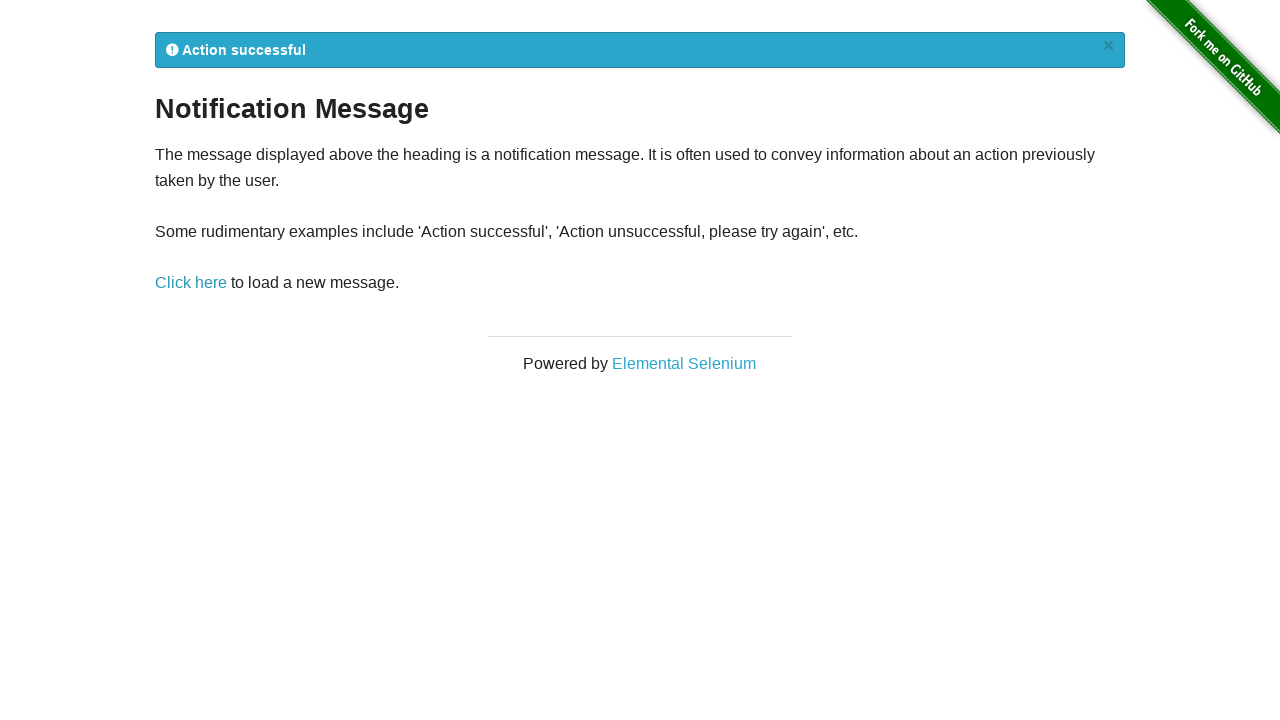